Performs monkey testing on leafground.com by injecting and executing the Gremlins.js library, which performs random UI interactions including clicking, touching, form filling, scrolling, and typing.

Starting URL: https://leafground.com/

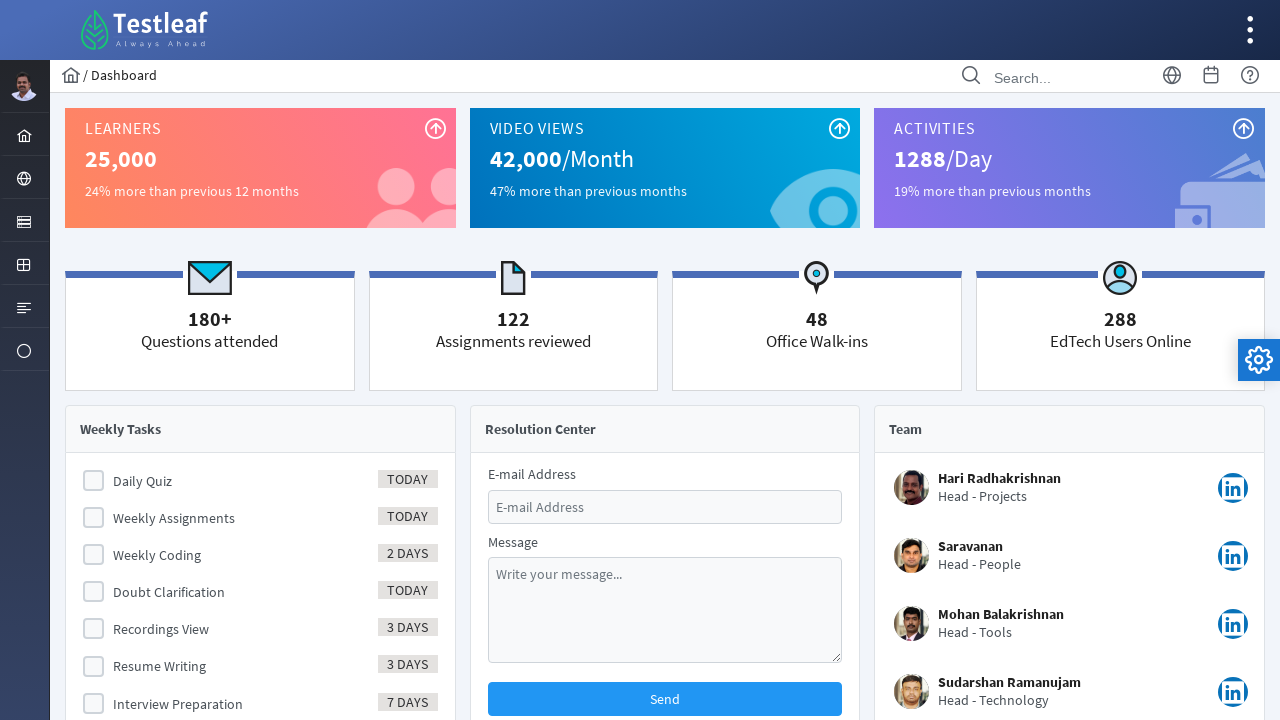

Set viewport size to 1920x1080
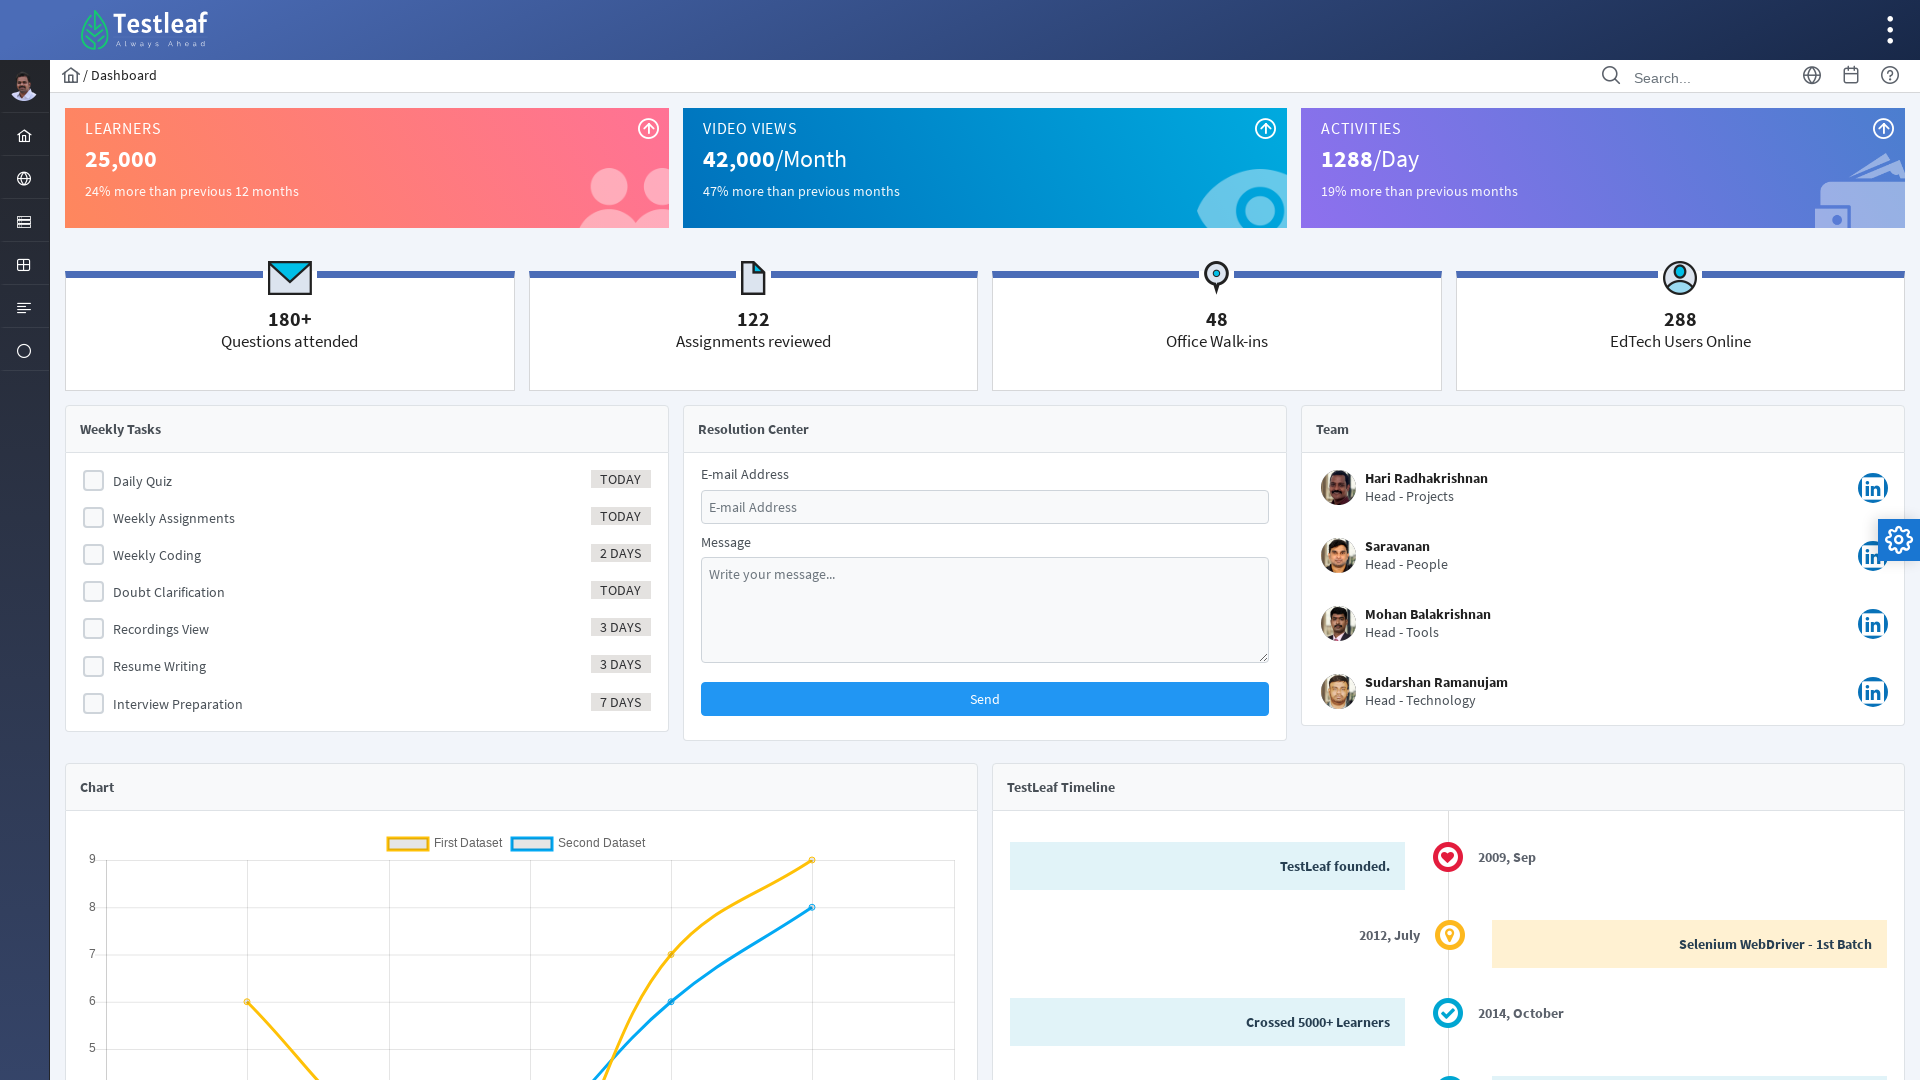

Injected and executed Gremlins.js monkey testing script
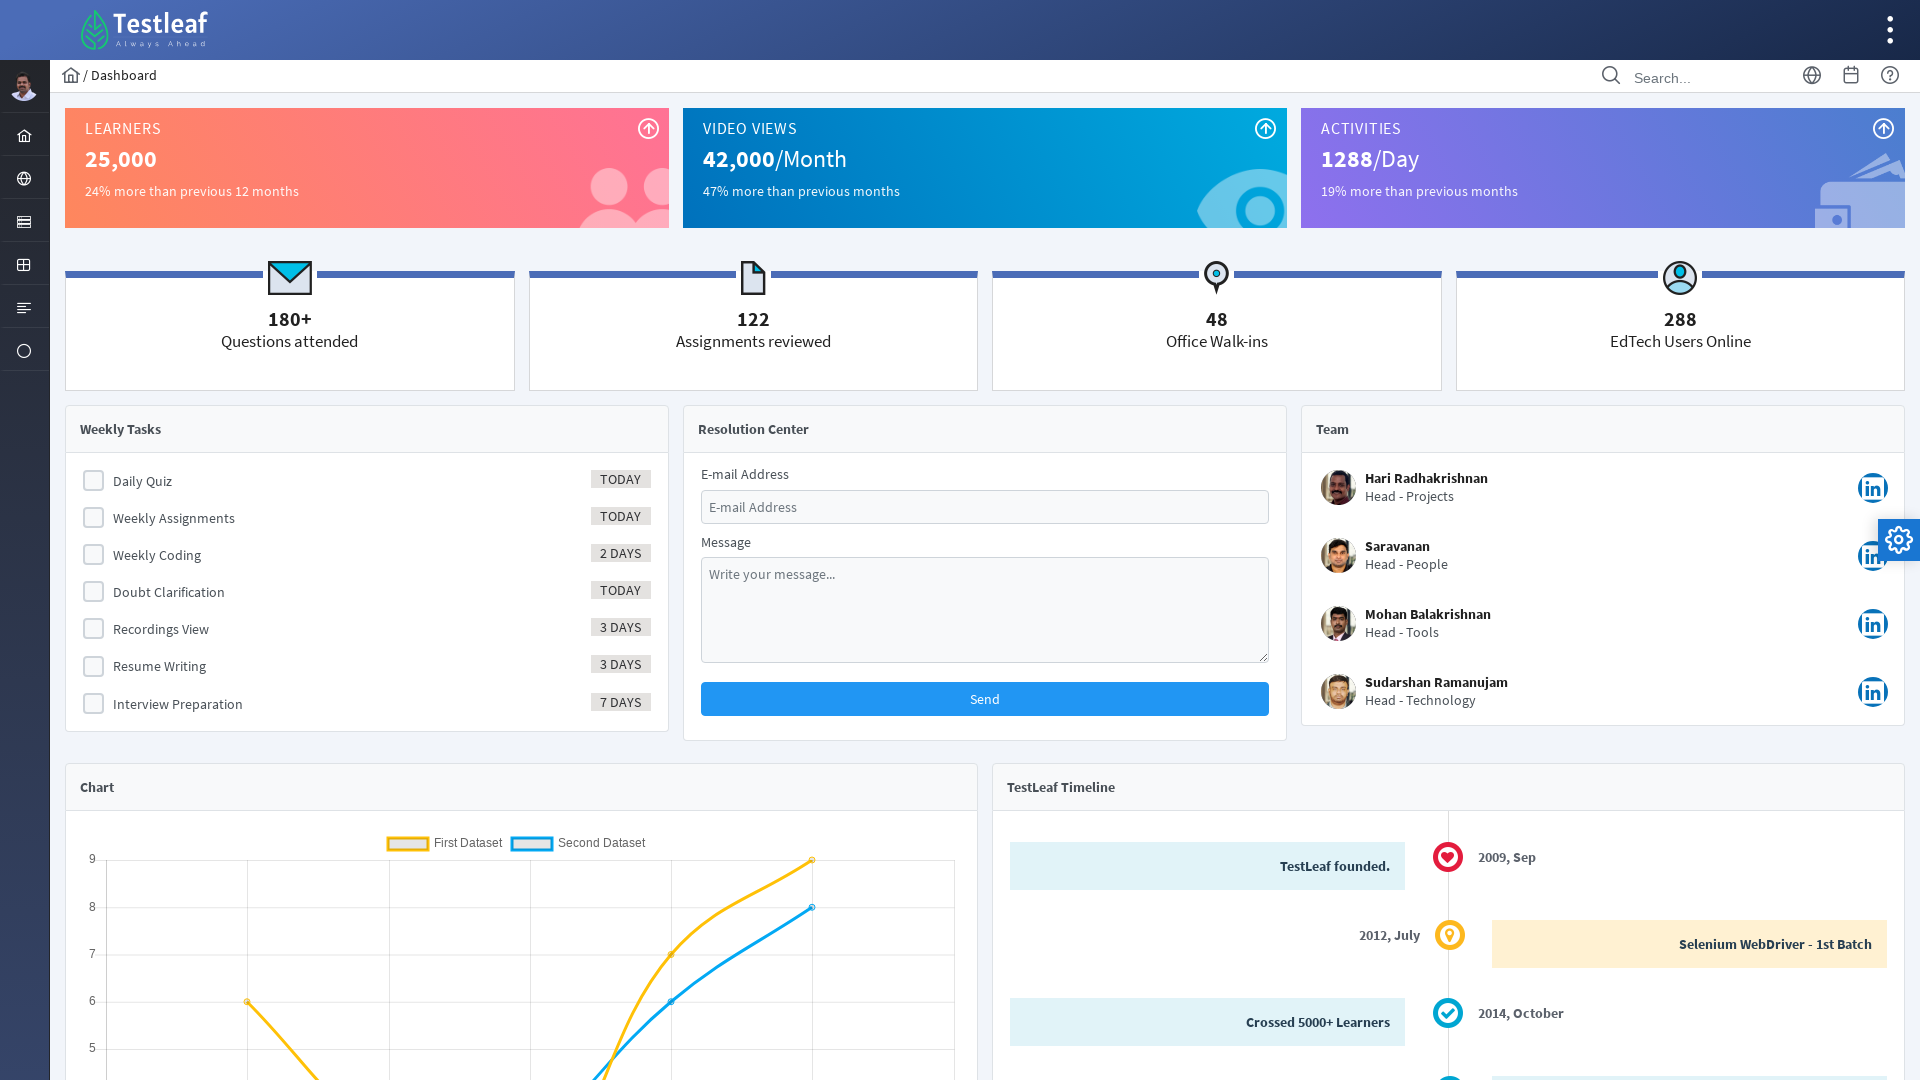

Waited 10 seconds for Gremlins.js to perform random UI interactions
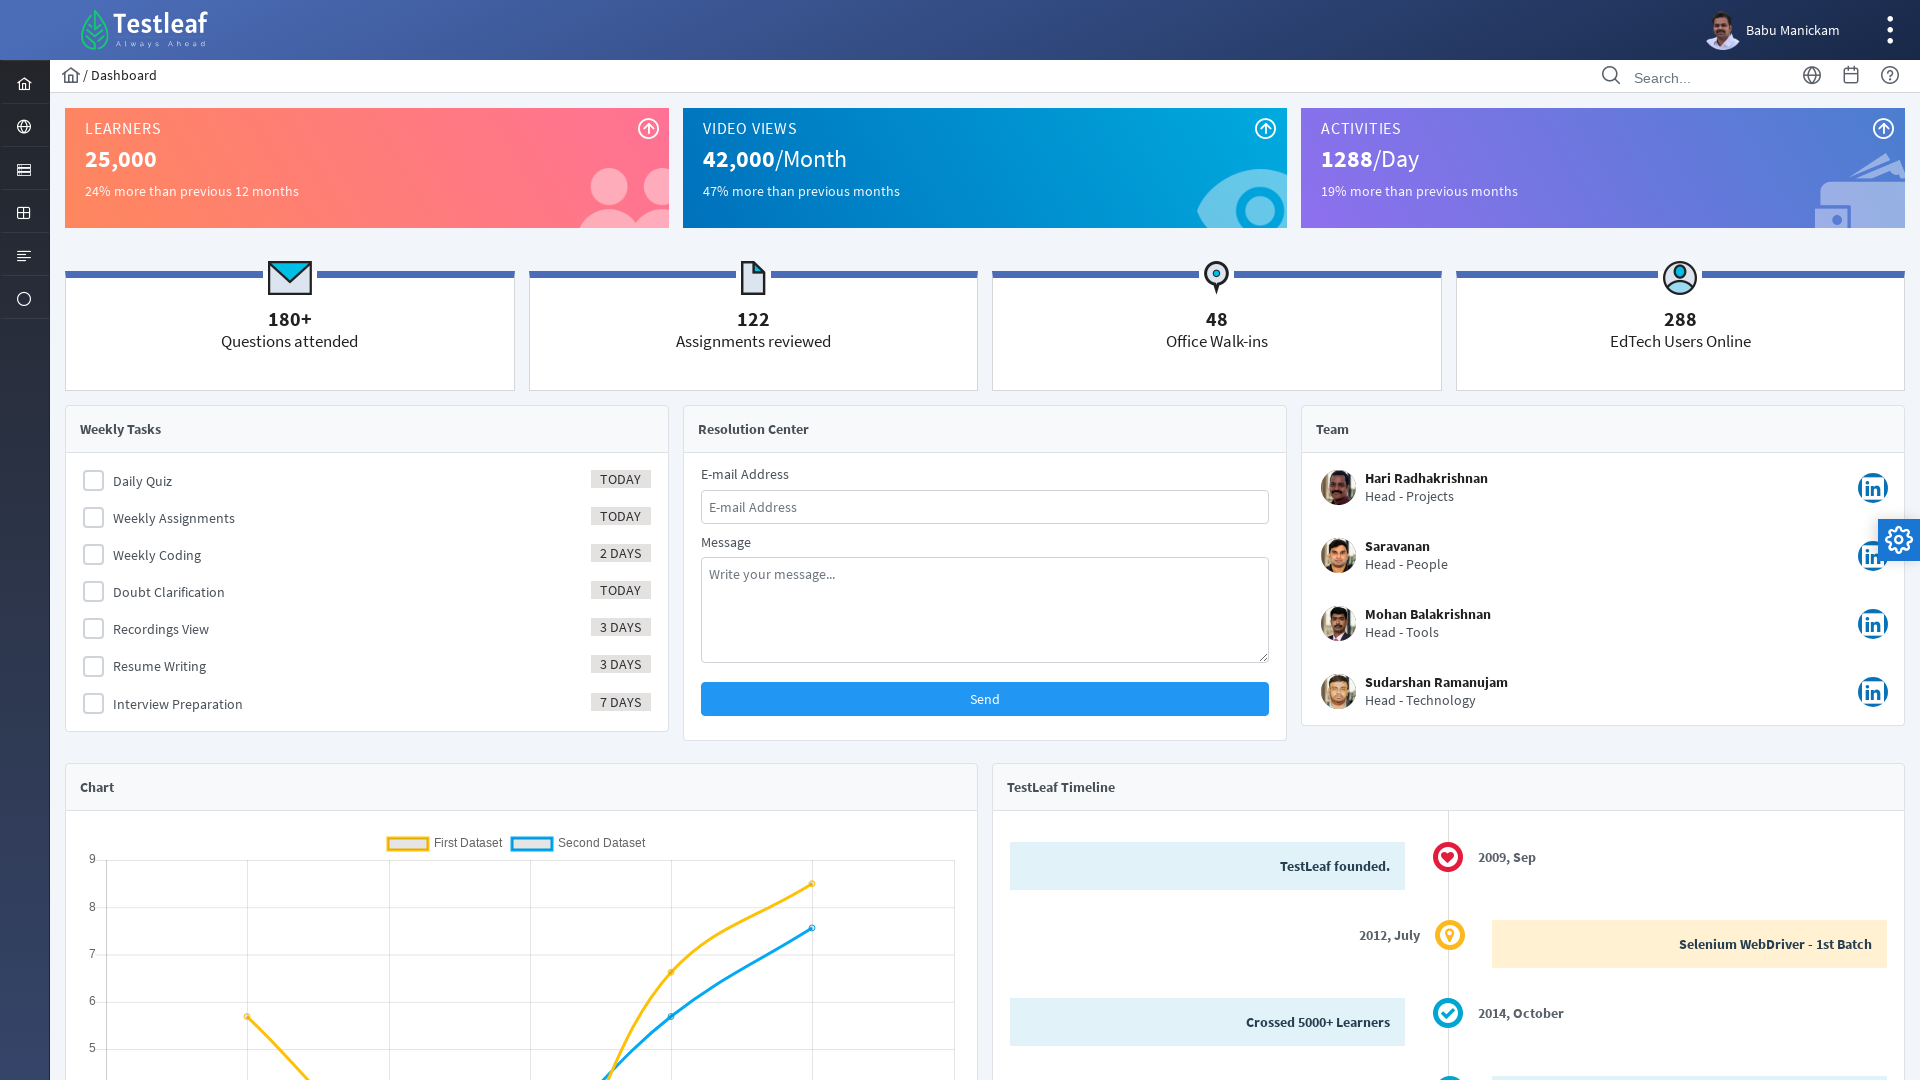

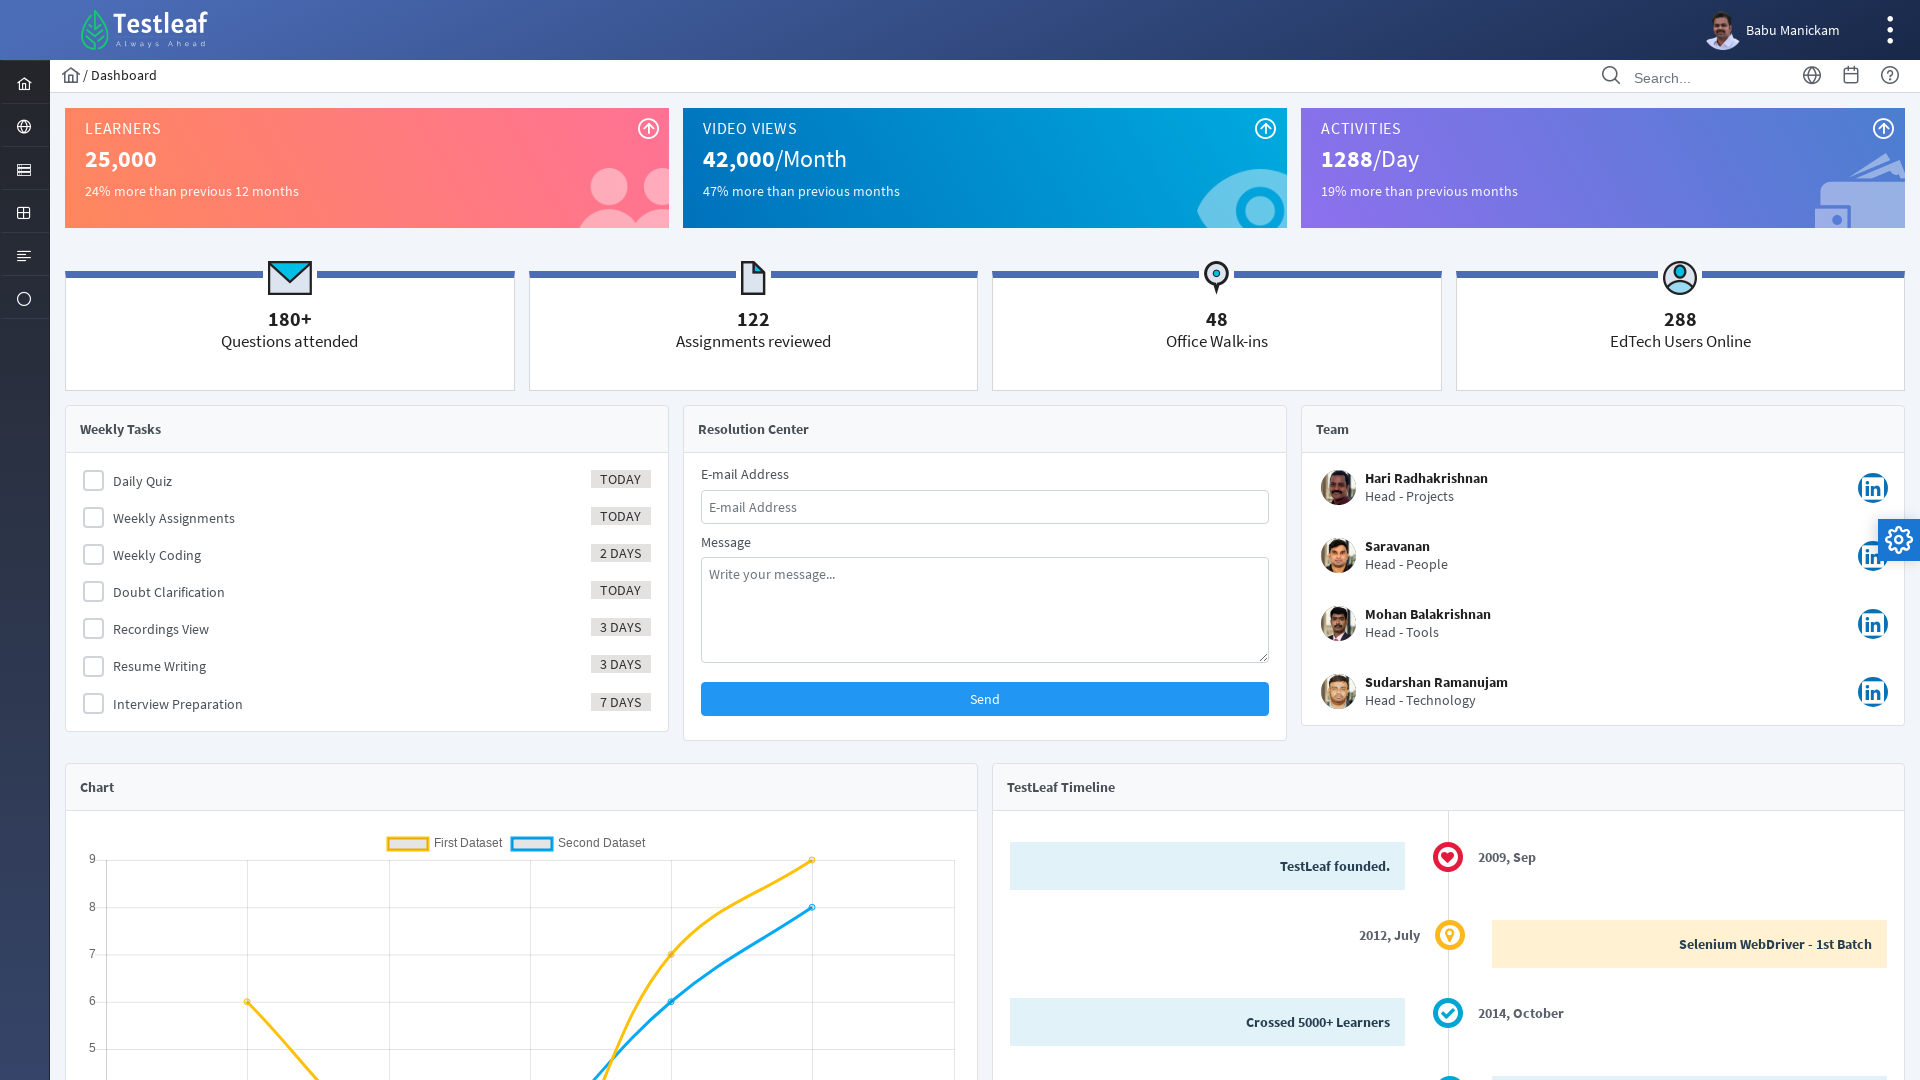